Navigates to Selenium website and clicks on the downloads link in the navigation bar

Starting URL: https://www.selenium.dev

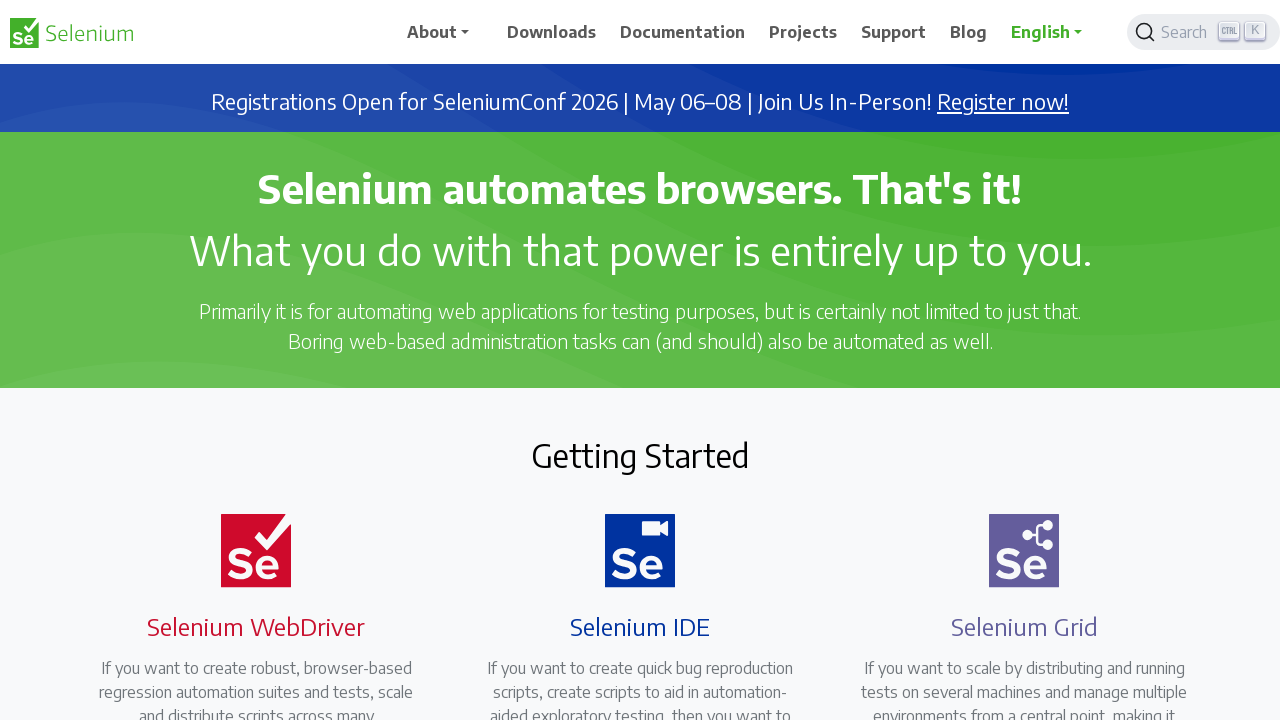

Navigated to Selenium website
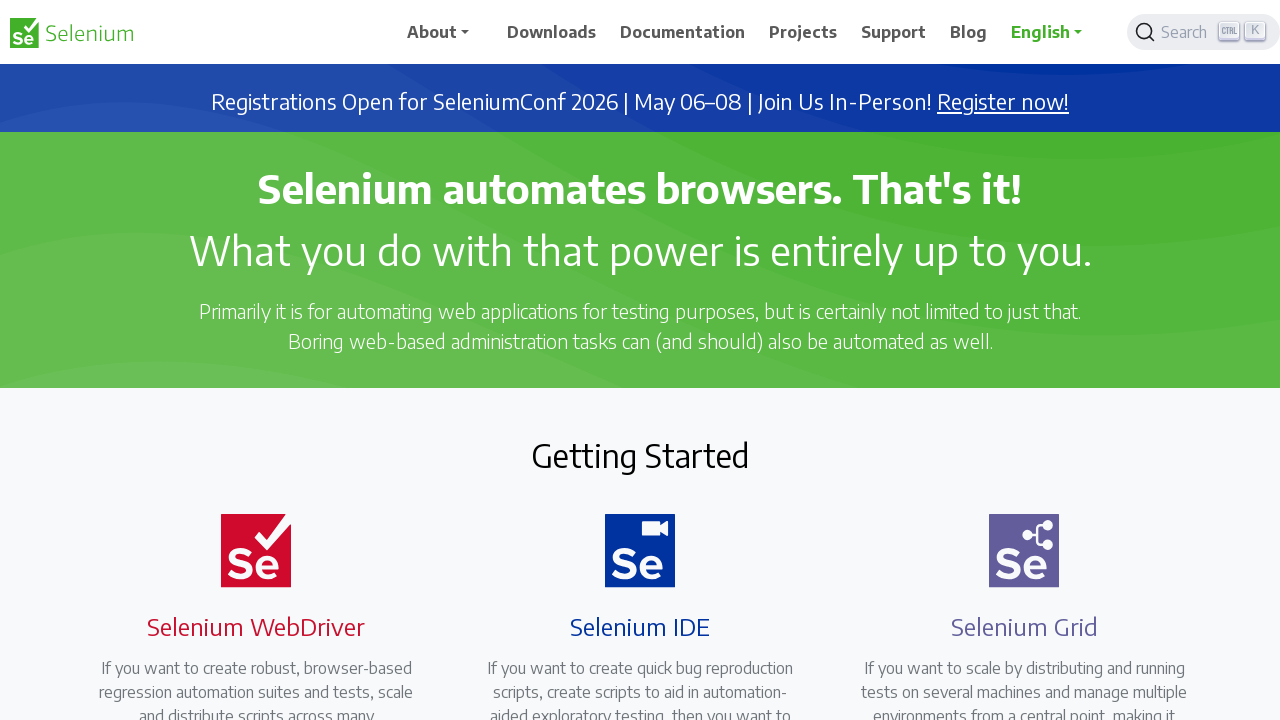

Clicked on the downloads link in the navigation bar at (552, 32) on xpath=//*[@id='main_navbar']/ul/li[2]/a/span
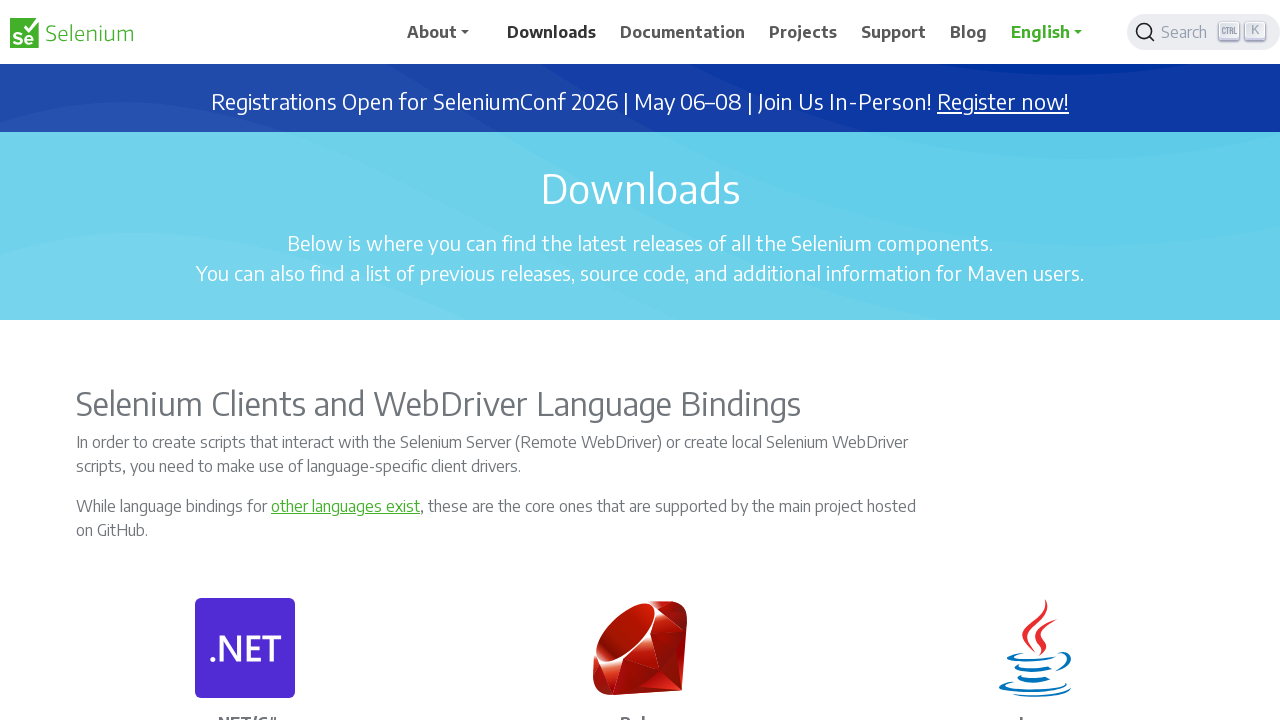

Page finished loading with networkidle state
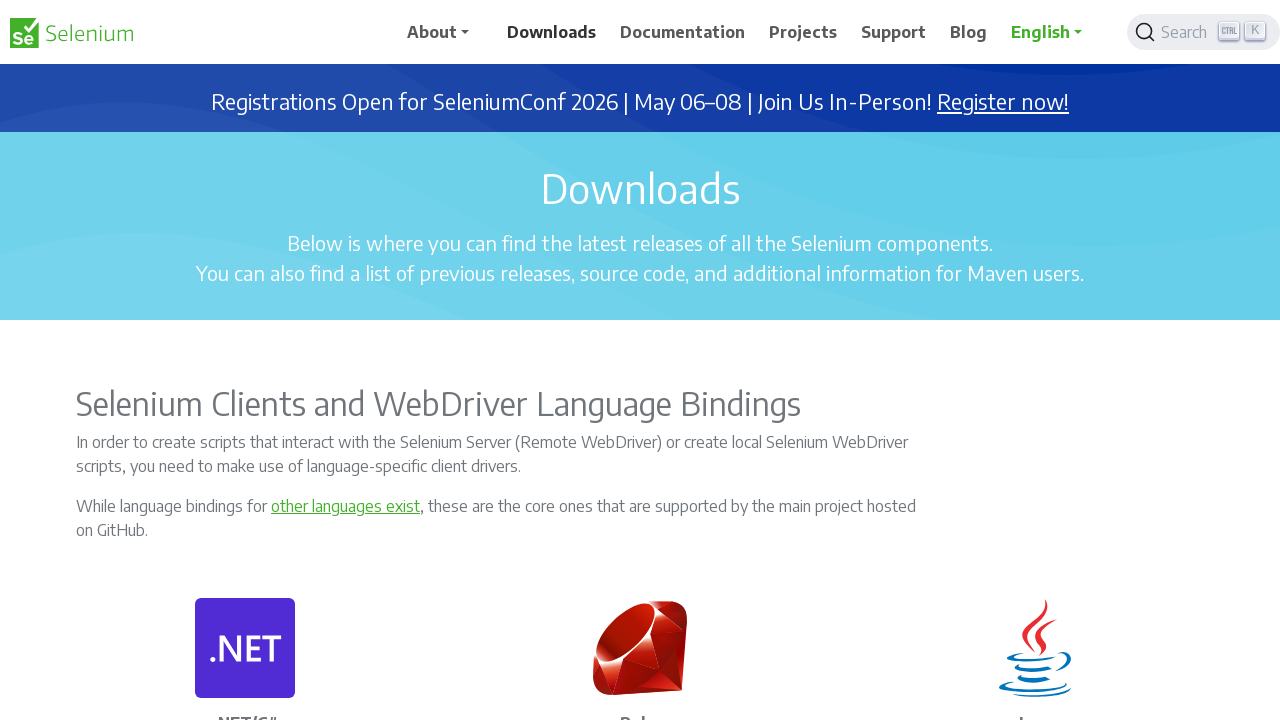

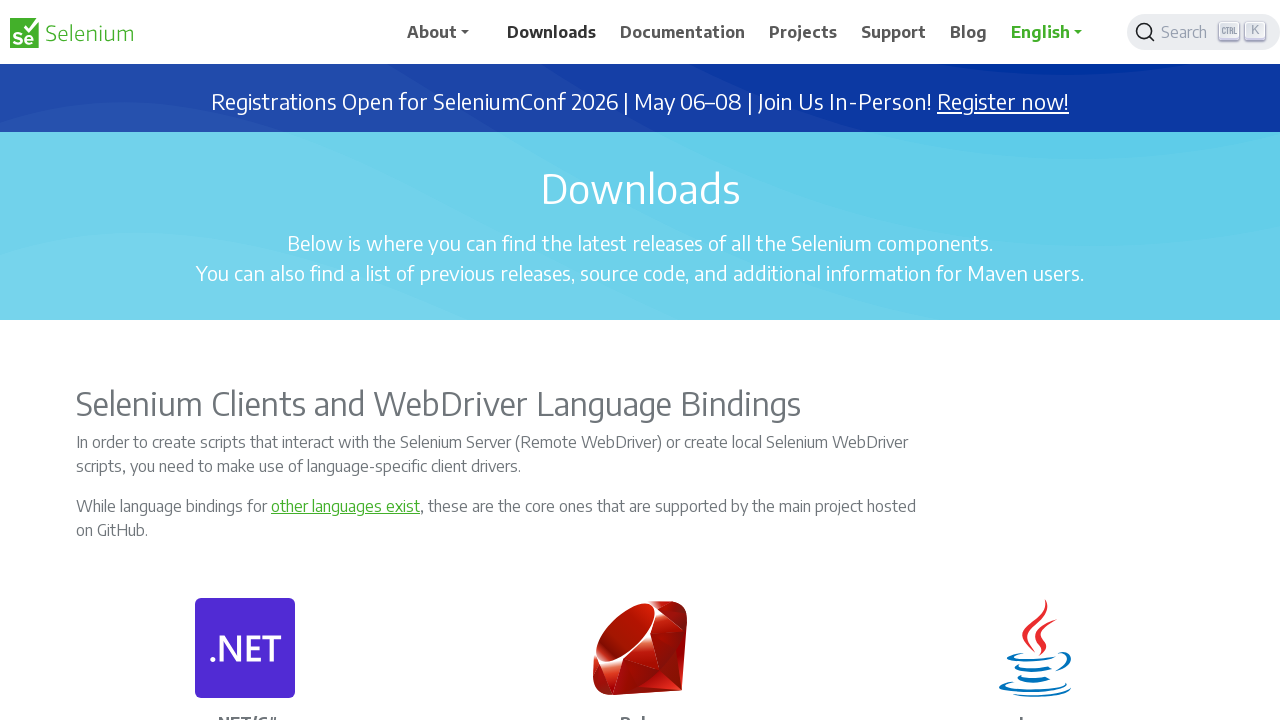